Tests language switching by clicking on a link to the right of the current language selector and verifying the URL changes to the English version

Starting URL: https://www.todaysoftmag.ro/

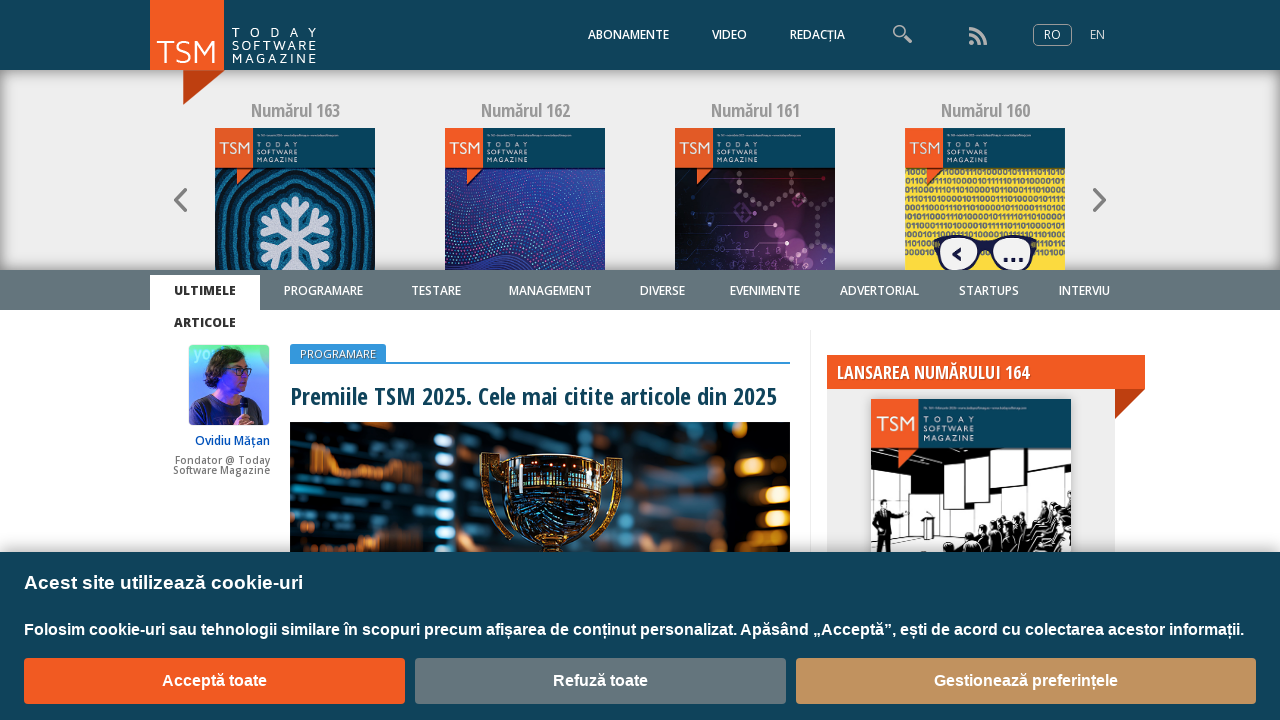

Located current language selector element
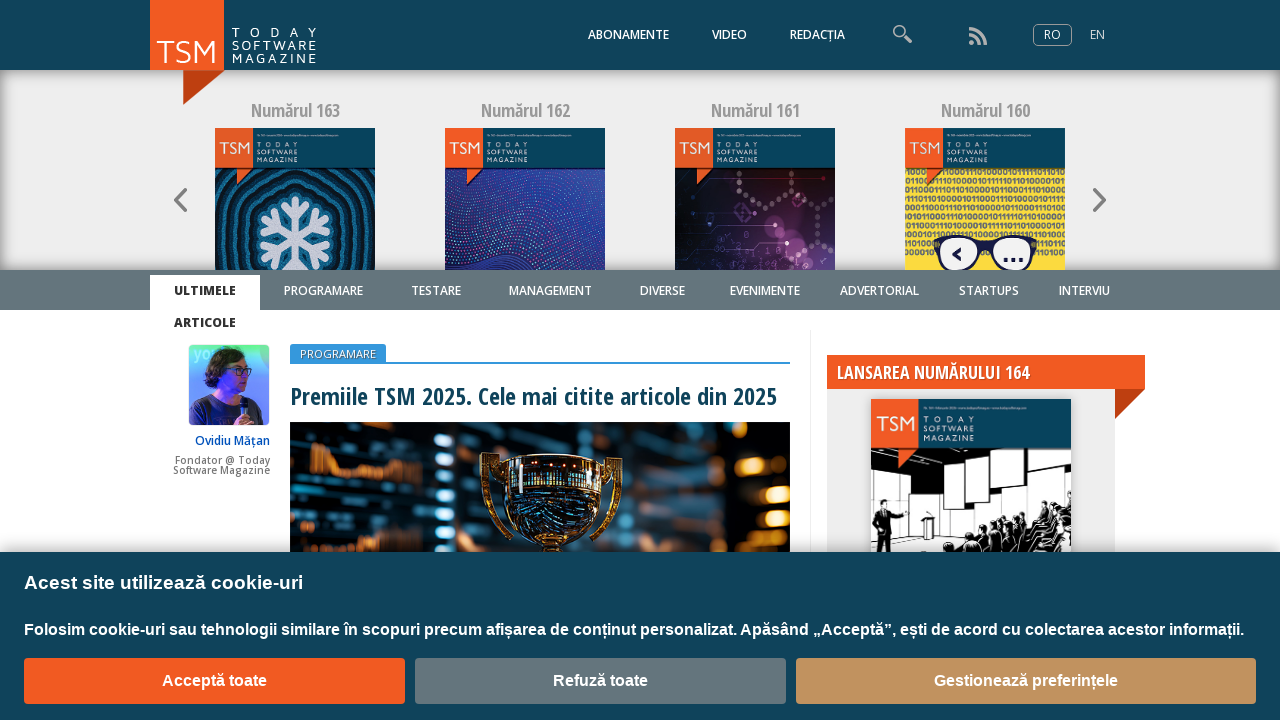

Located language switch link to the right of current language selector
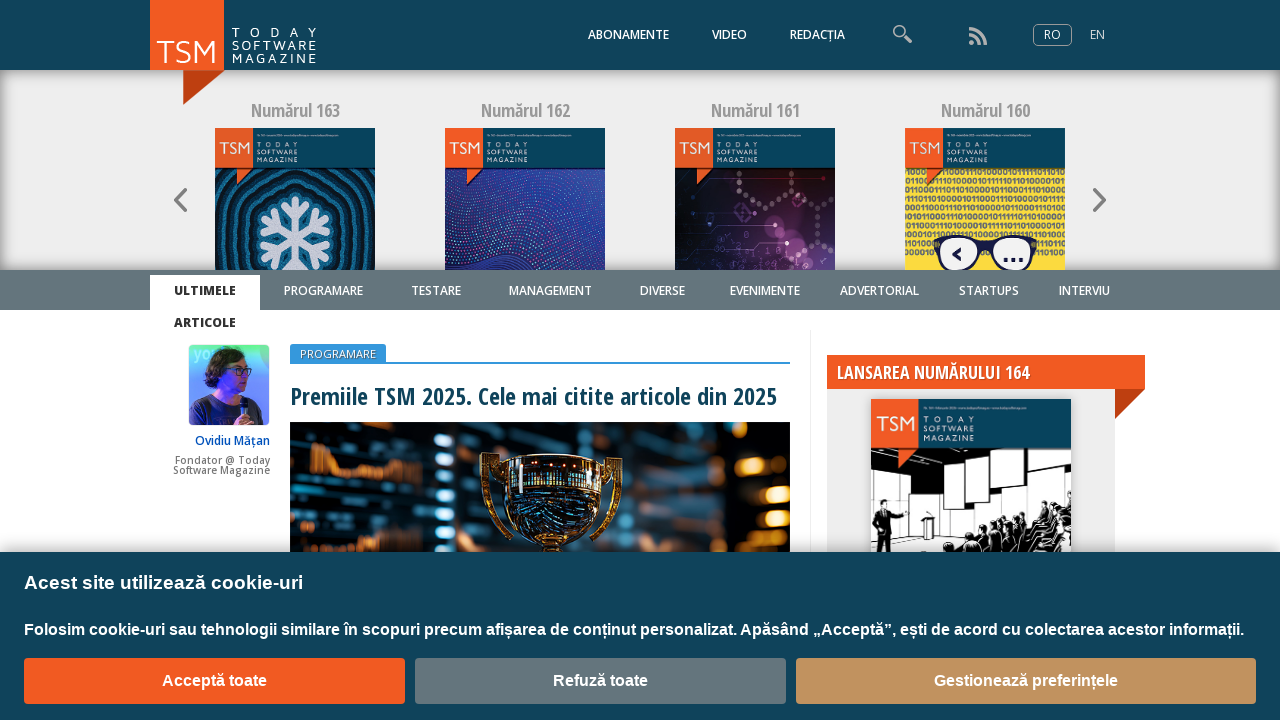

Clicked language switch link at (1098, 35) on .lang_sel.current >> xpath=following-sibling::a[1]
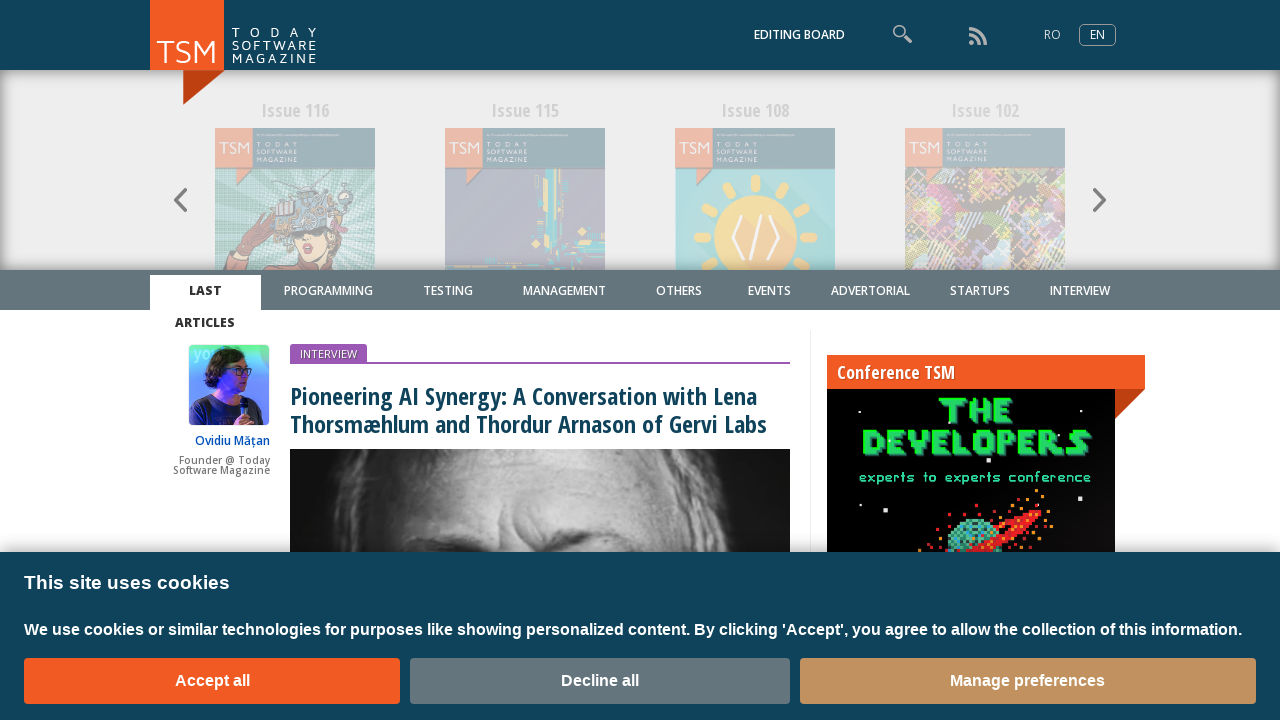

Waited for URL to change to English version (https://www.todaysoftmag.com/)
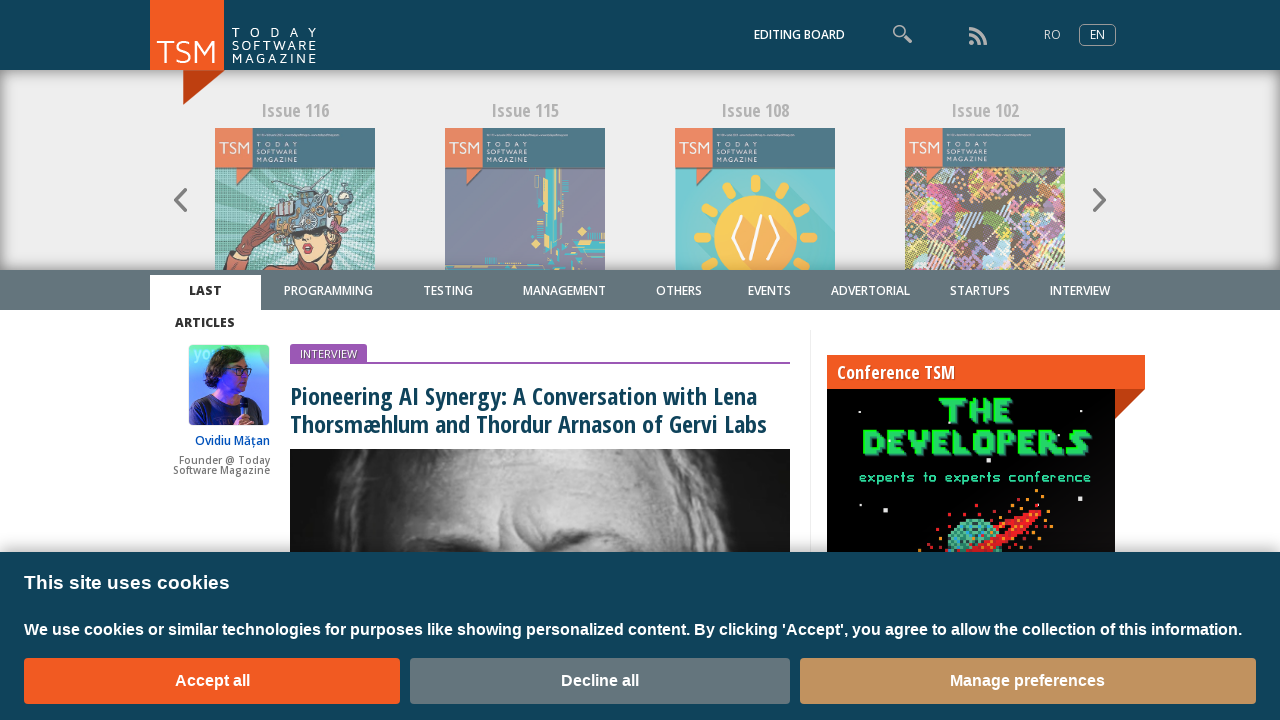

Verified that current URL is English version (https://www.todaysoftmag.com/)
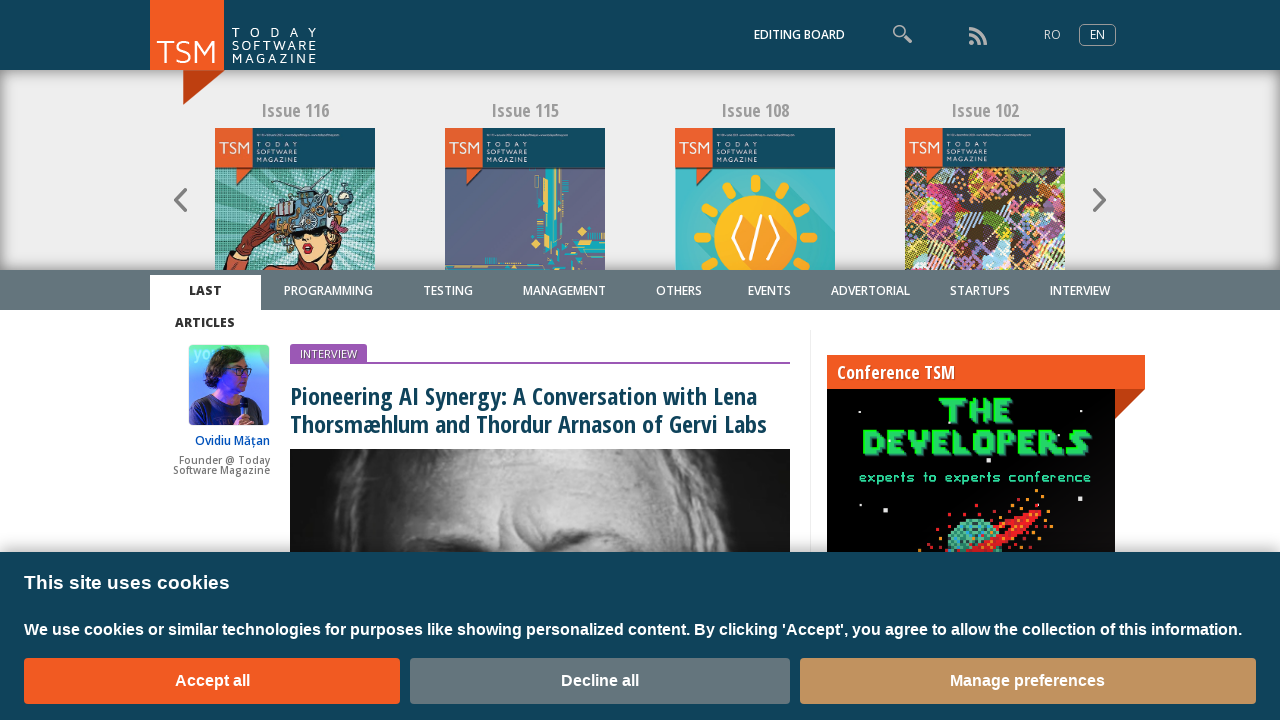

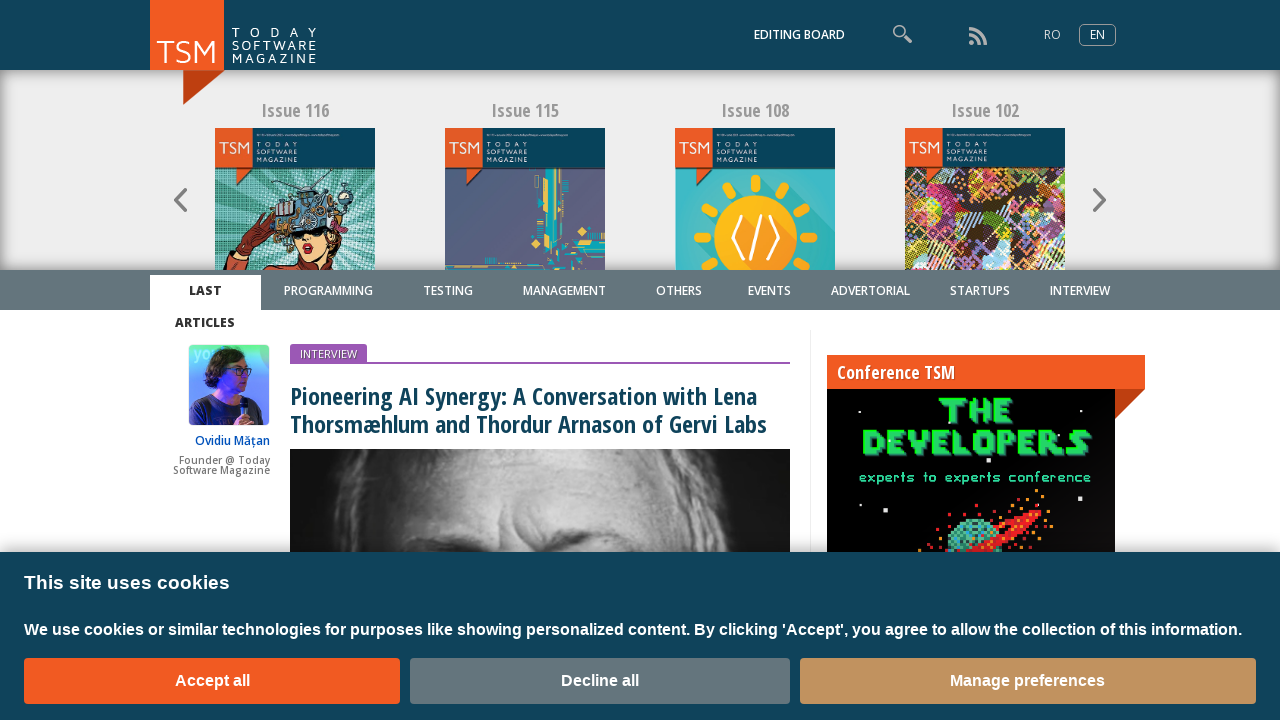